Tests sorting a data table without attributes in descending order by clicking the dues column header twice

Starting URL: http://the-internet.herokuapp.com/tables

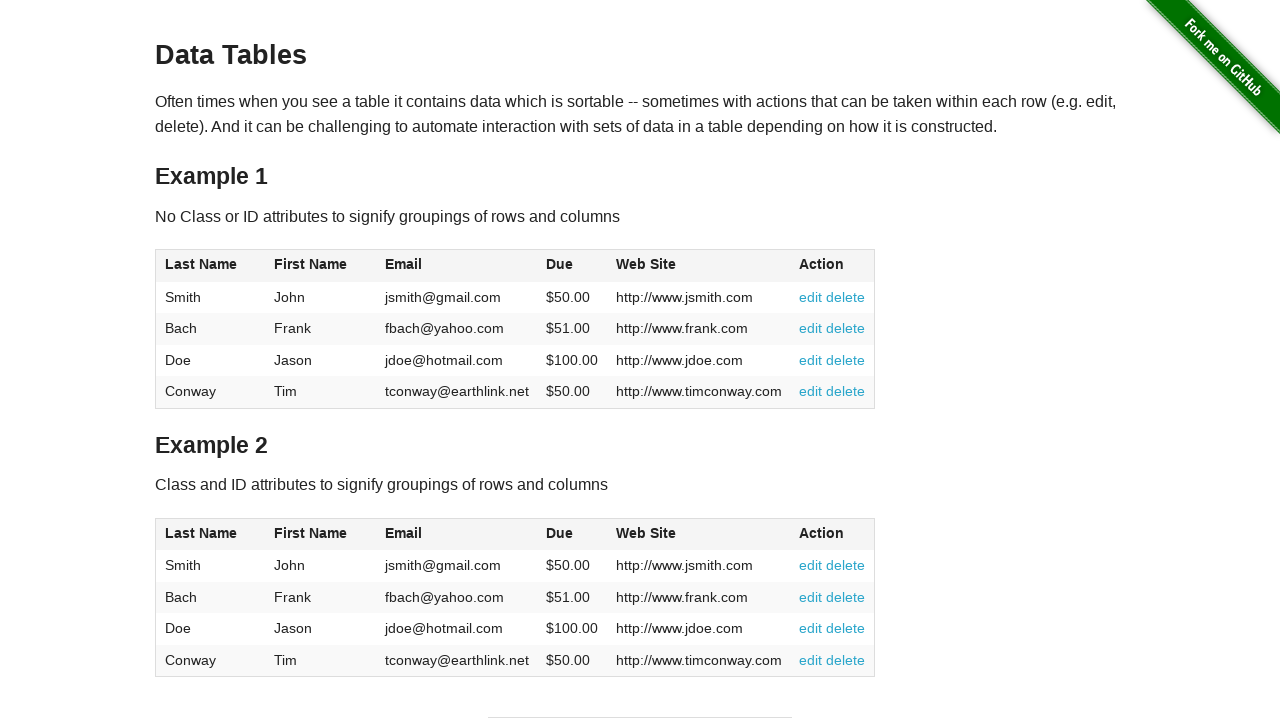

Clicked dues column header first time to sort ascending at (572, 266) on #table1 thead tr th:nth-of-type(4)
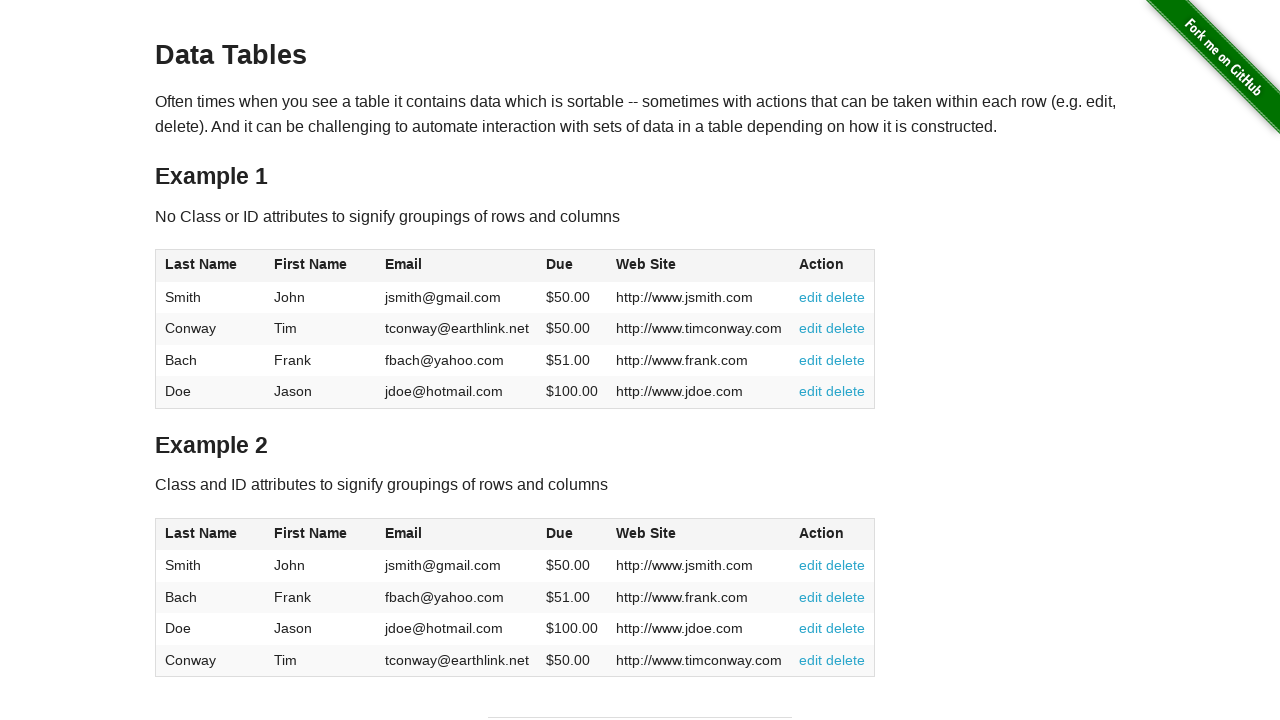

Clicked dues column header second time to sort descending at (572, 266) on #table1 thead tr th:nth-of-type(4)
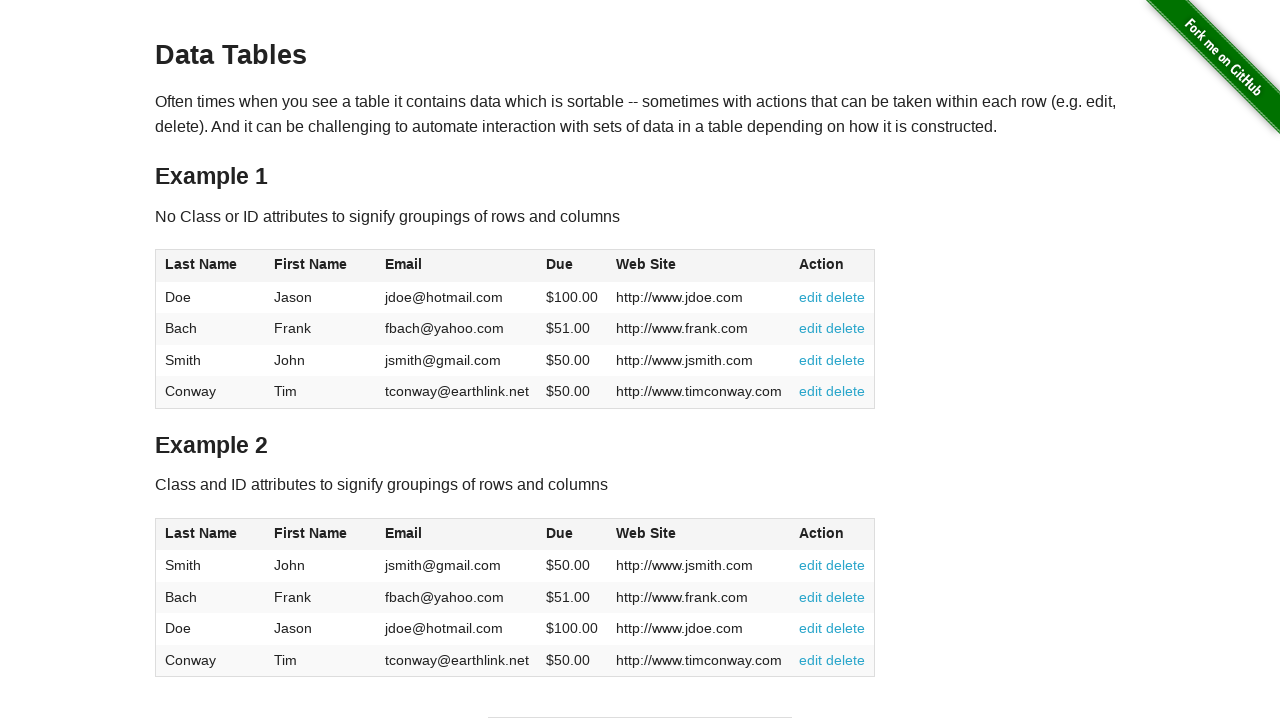

Waited for table data to load after sorting
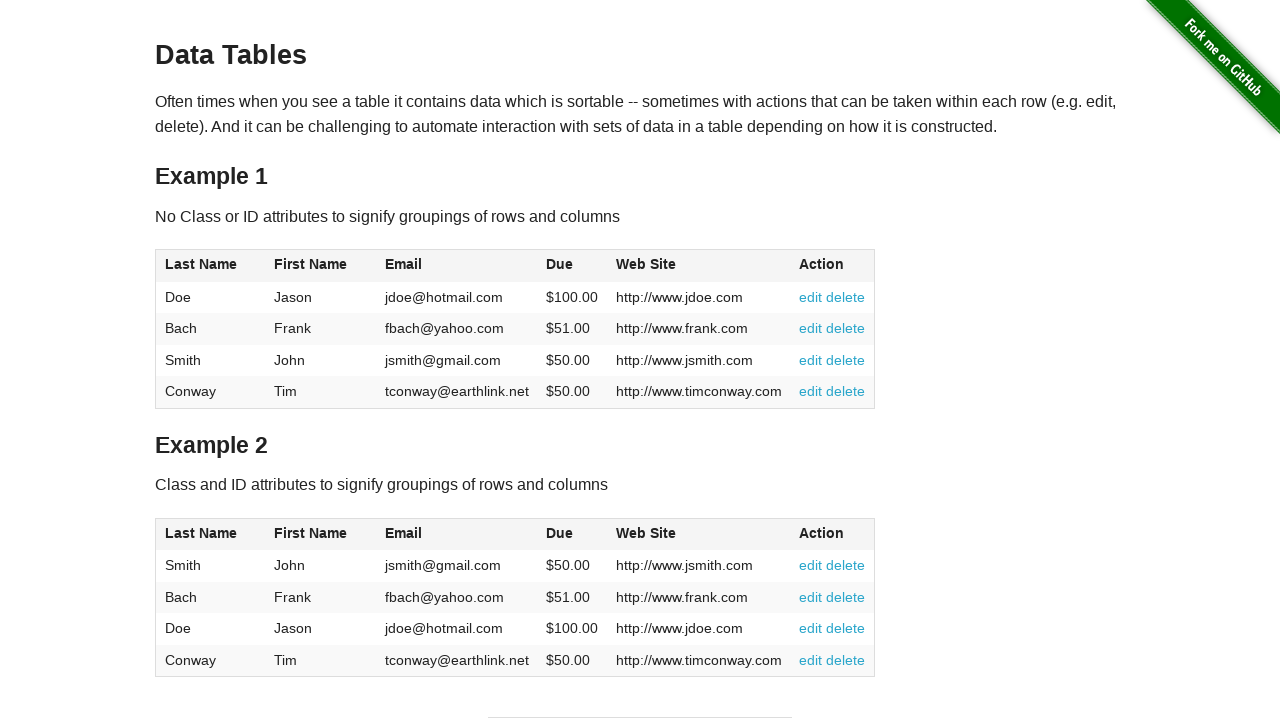

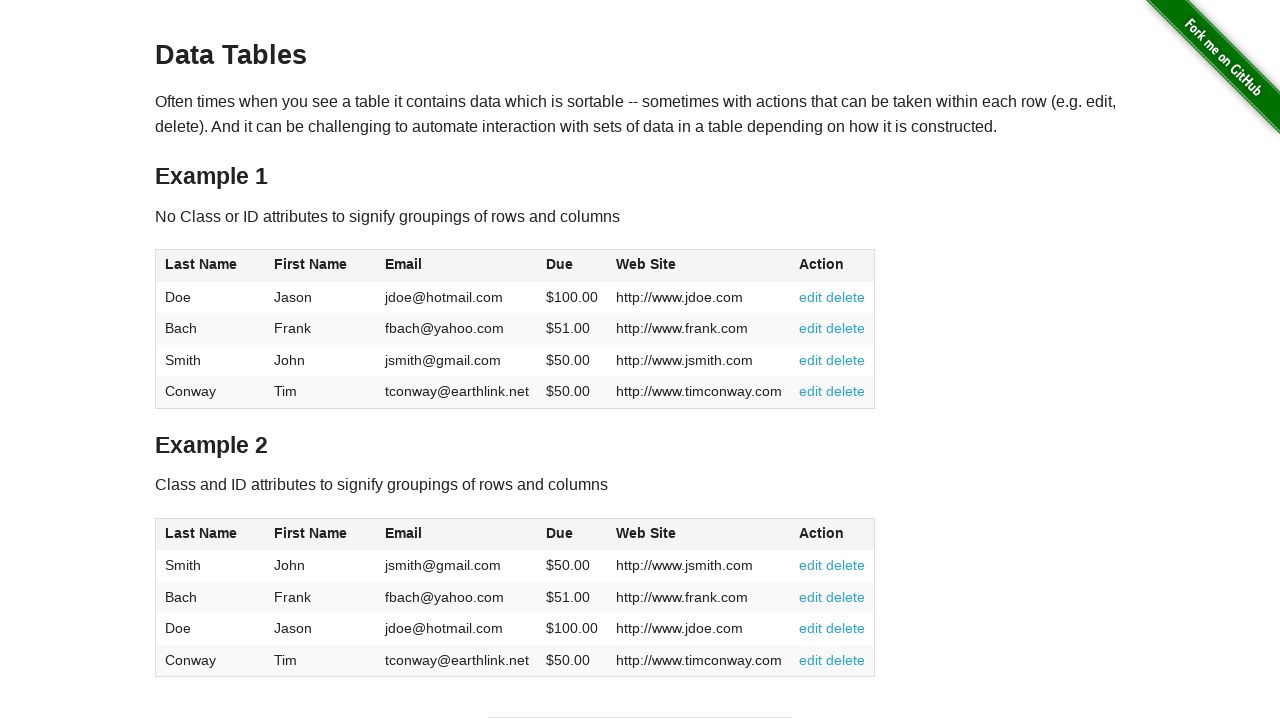